Tests that the OrangeHRM demo site loads successfully by verifying the page title contains "Orange"

Starting URL: https://opensource-demo.orangehrmlive.com/

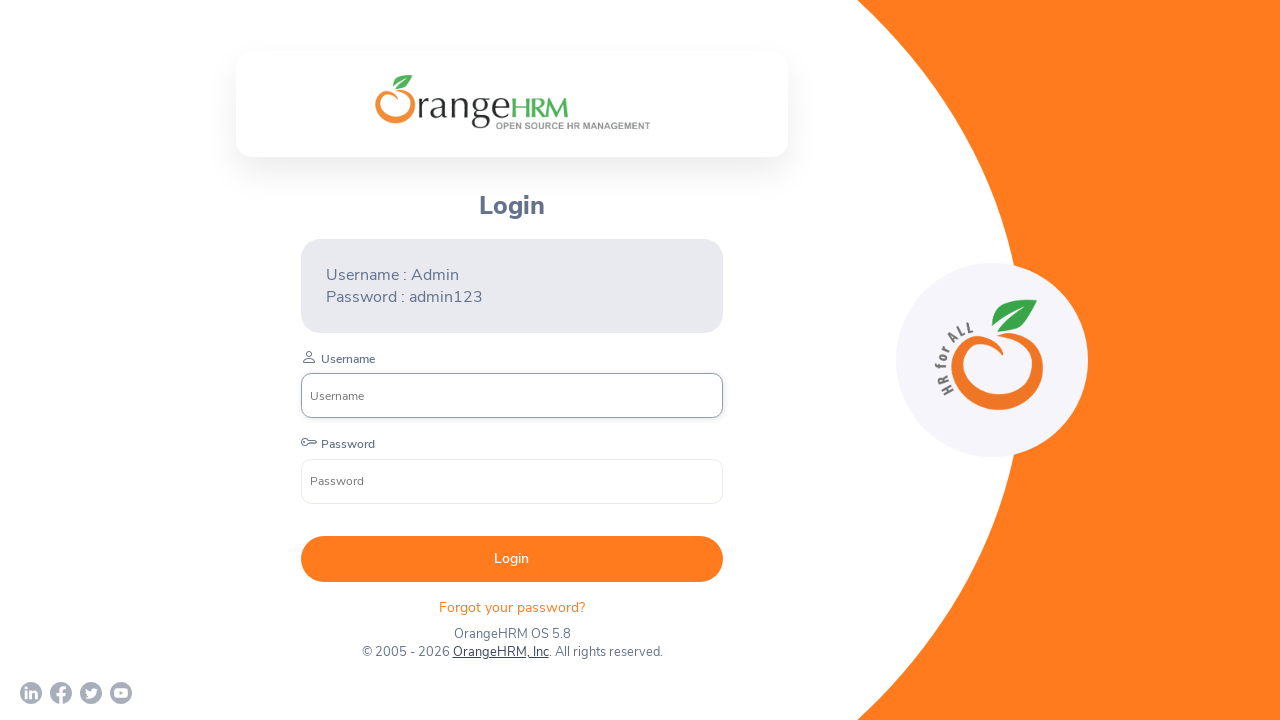

Waited for page to reach domcontentloaded state
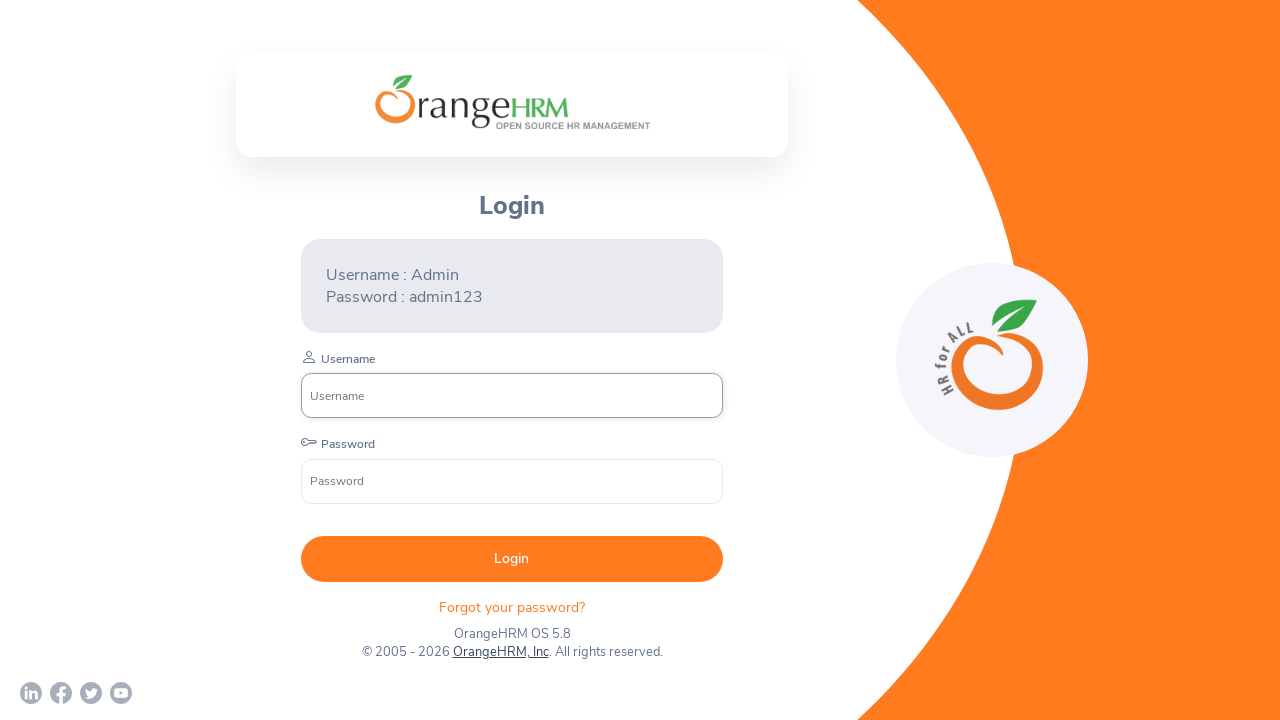

Verified page title contains 'Orange'
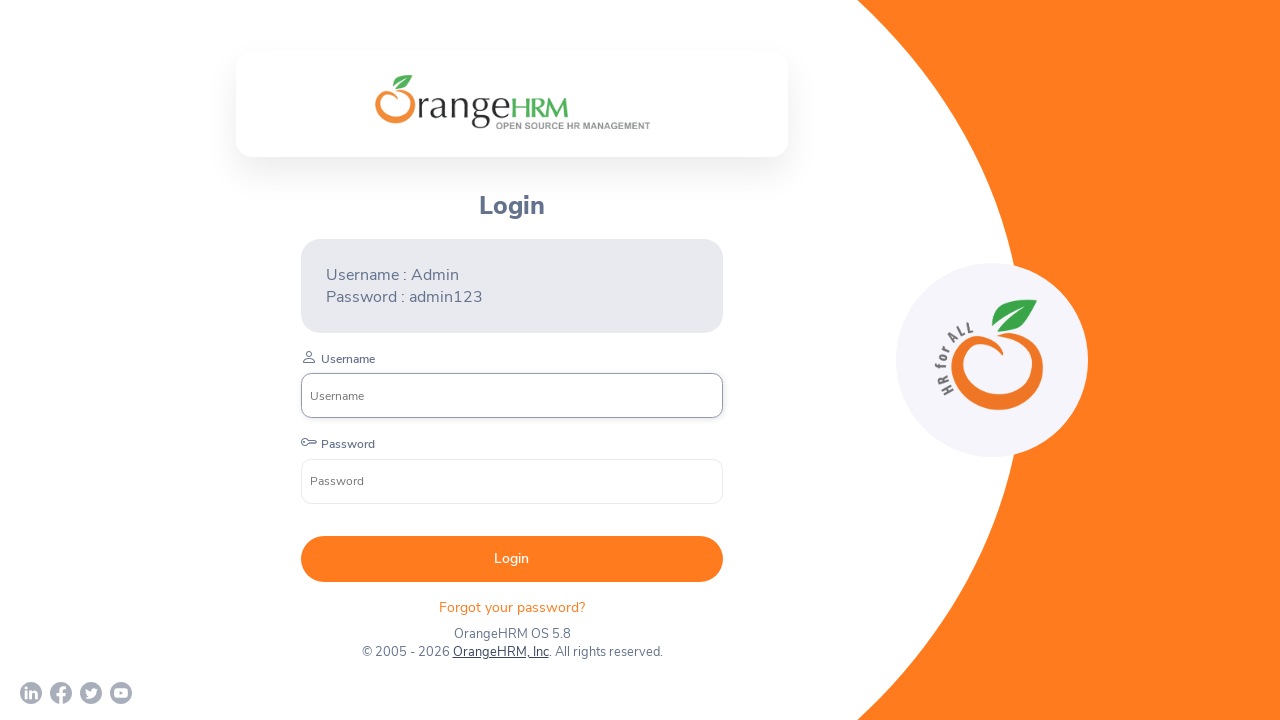

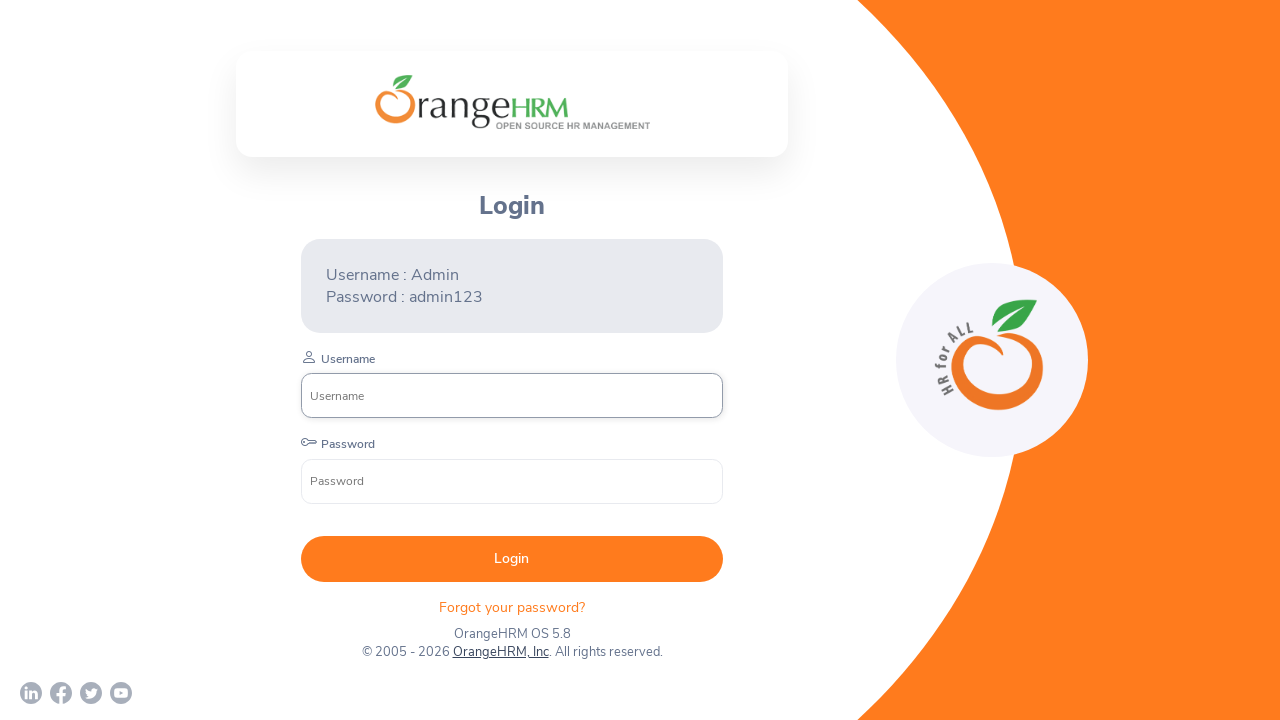